Tests the JPL Space image gallery by clicking the full image button to display the featured Mars image in a lightbox/modal view.

Starting URL: https://data-class-jpl-space.s3.amazonaws.com/JPL_Space/index.html

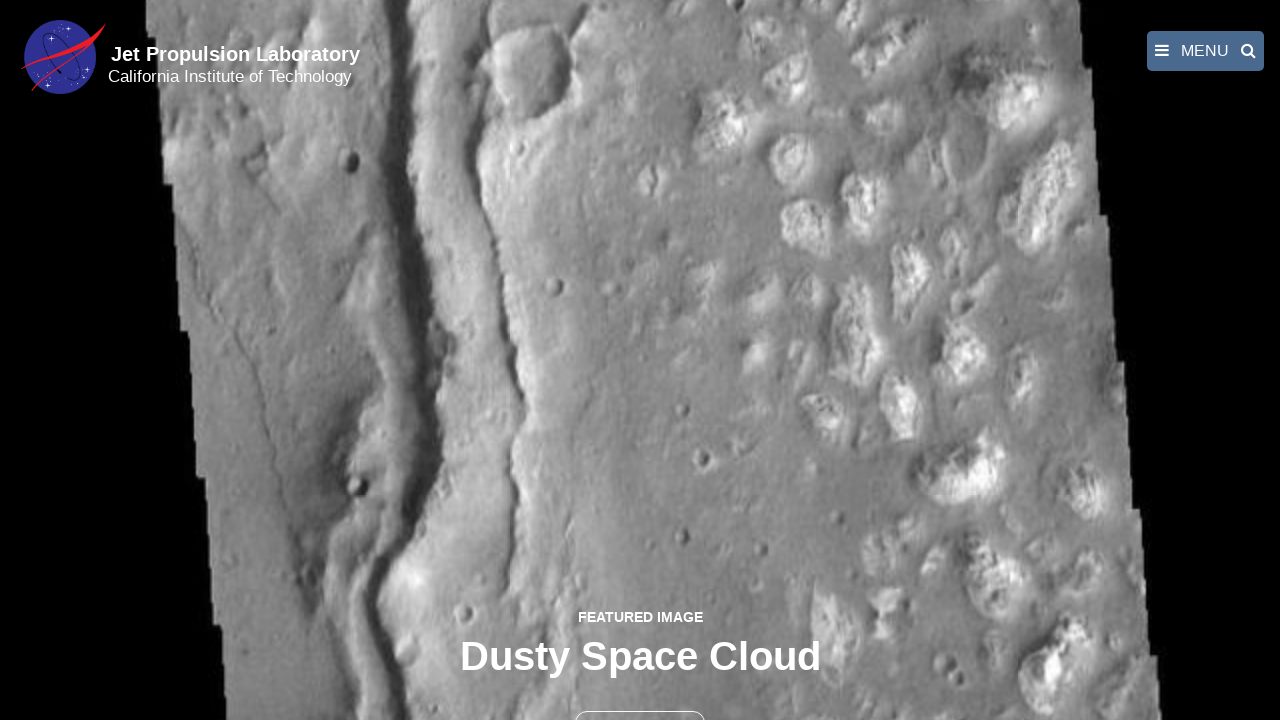

Clicked the full image button to open featured Mars image at (640, 699) on button >> nth=1
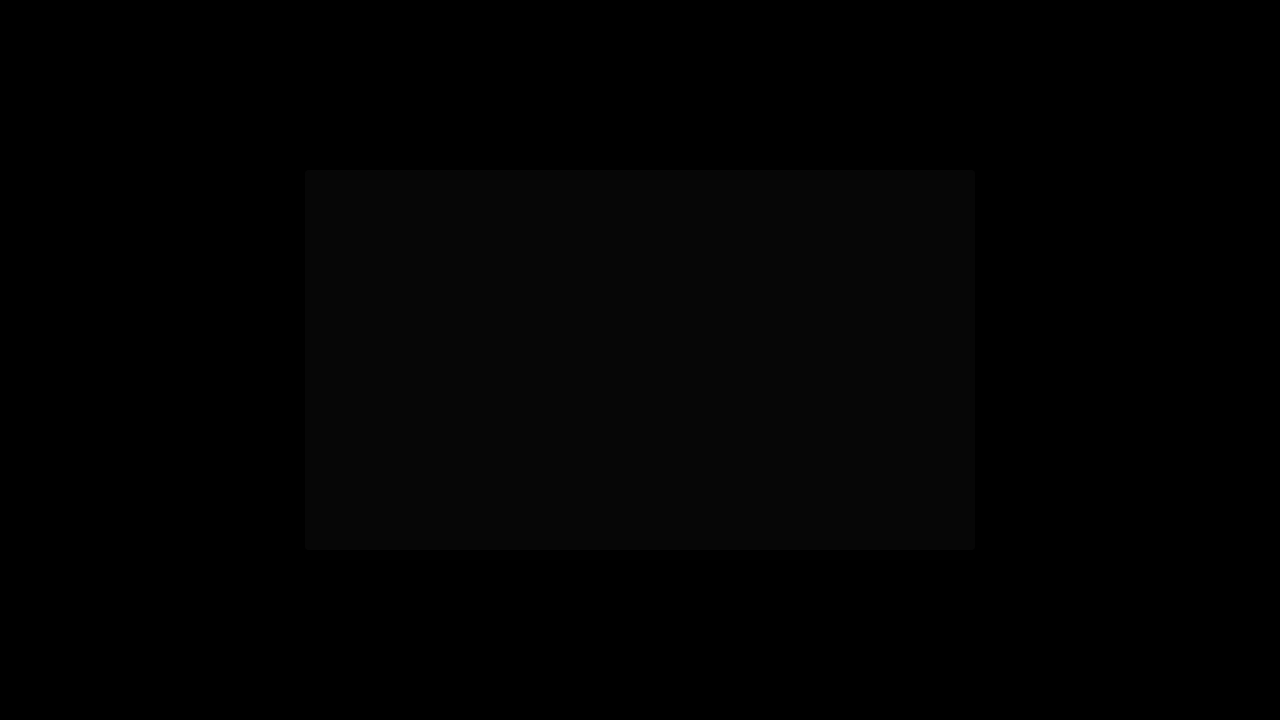

Fancybox modal loaded with featured image
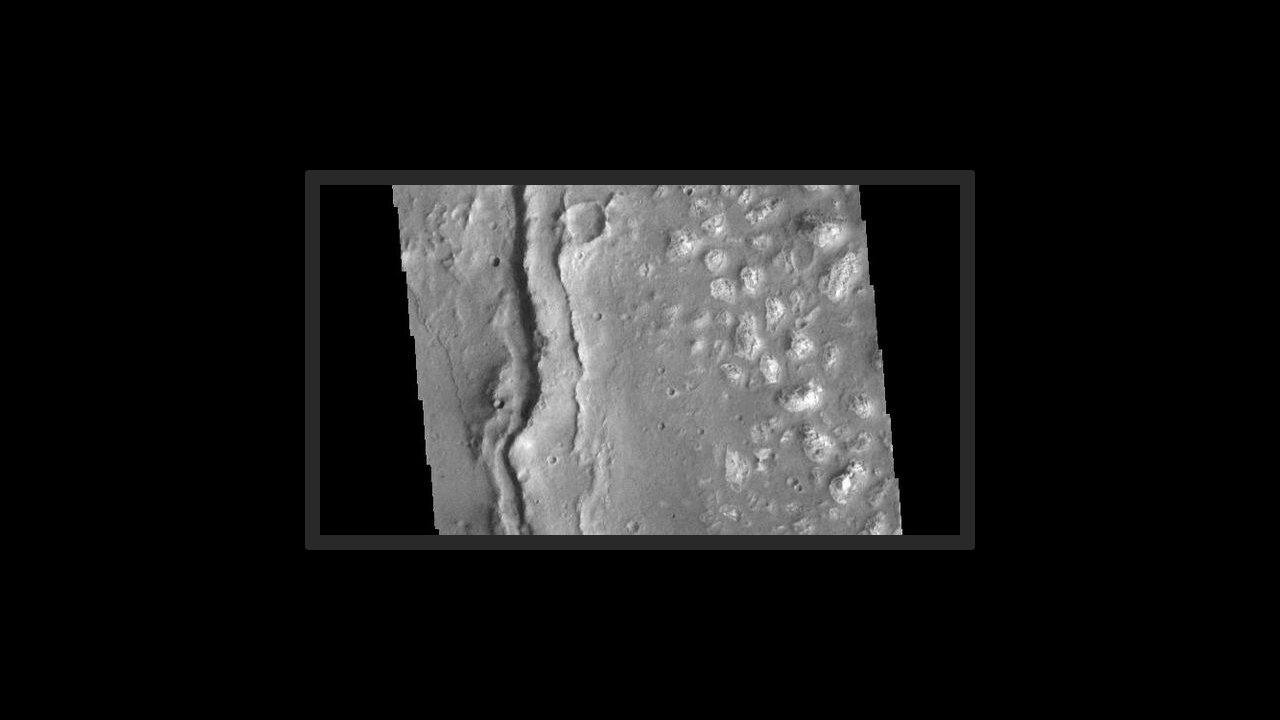

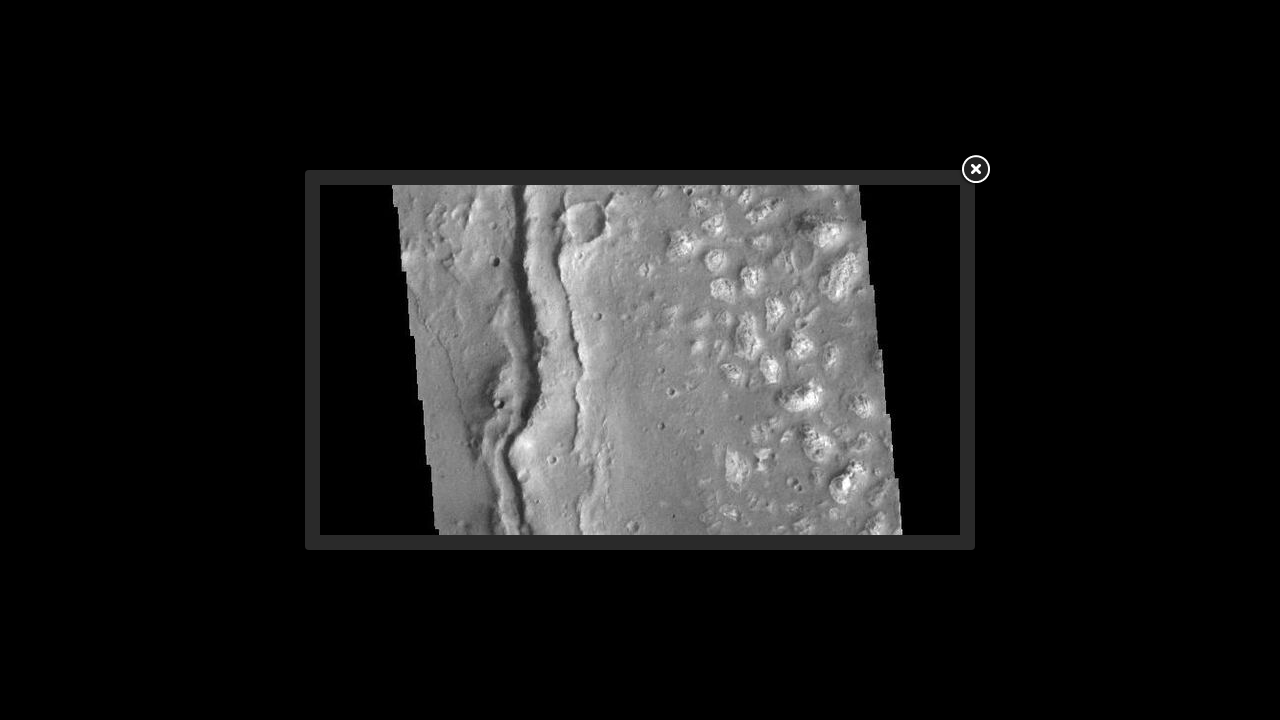